Tests that the department ID field only accepts numeric input, filtering out letters

Starting URL: https://guilhermeveigalopes.github.io/almoxarifado/

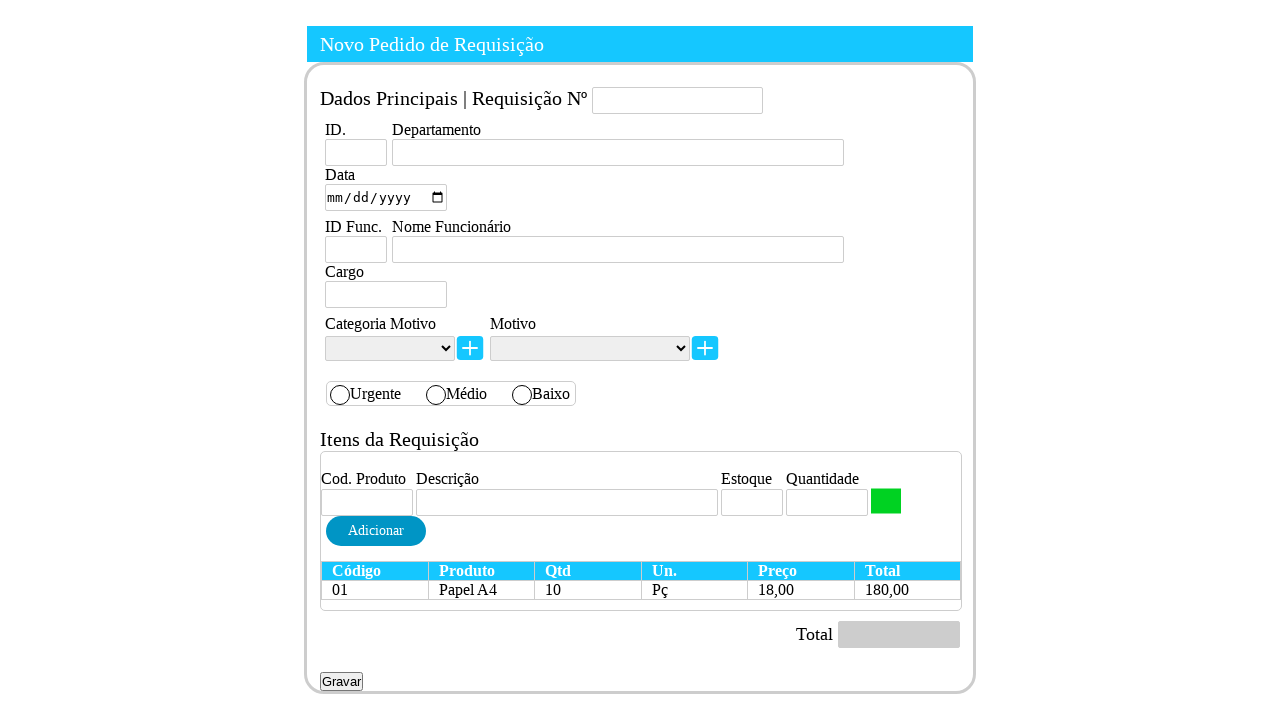

Clicked on department ID field at (356, 153) on #idDepartamento
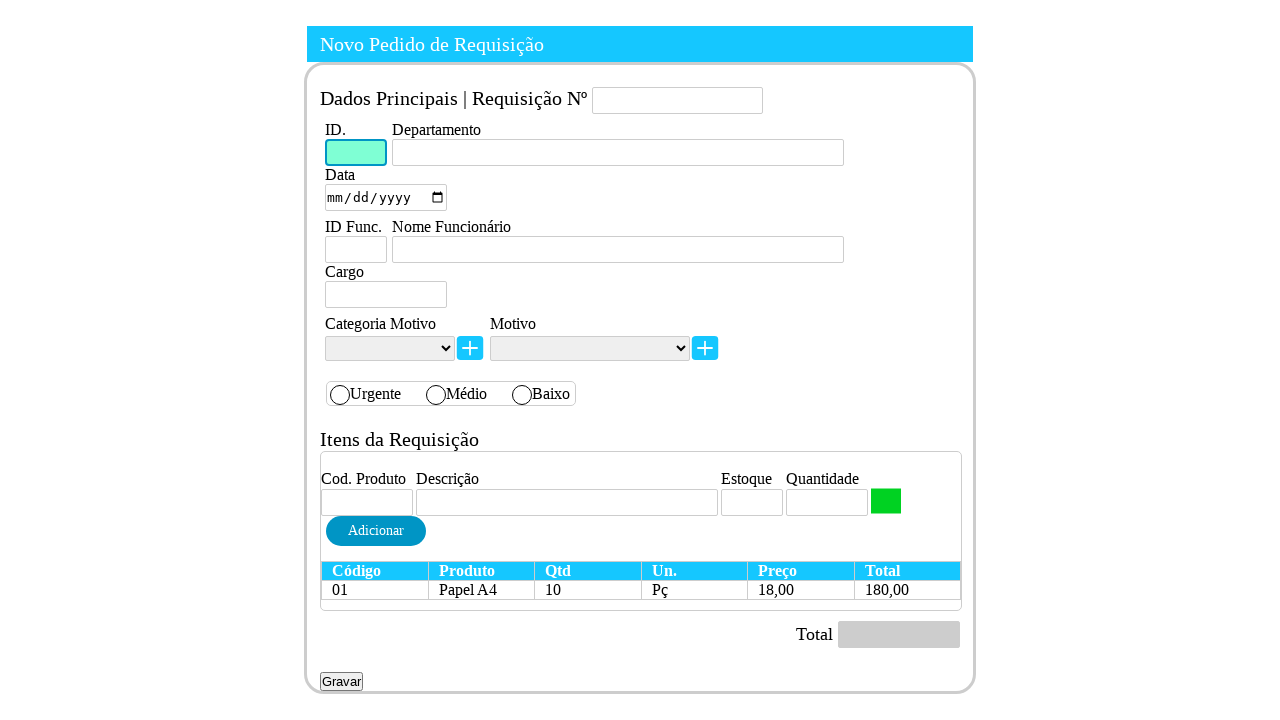

Attempted to enter letter 'a' in department ID field (should be filtered out) on #idDepartamento
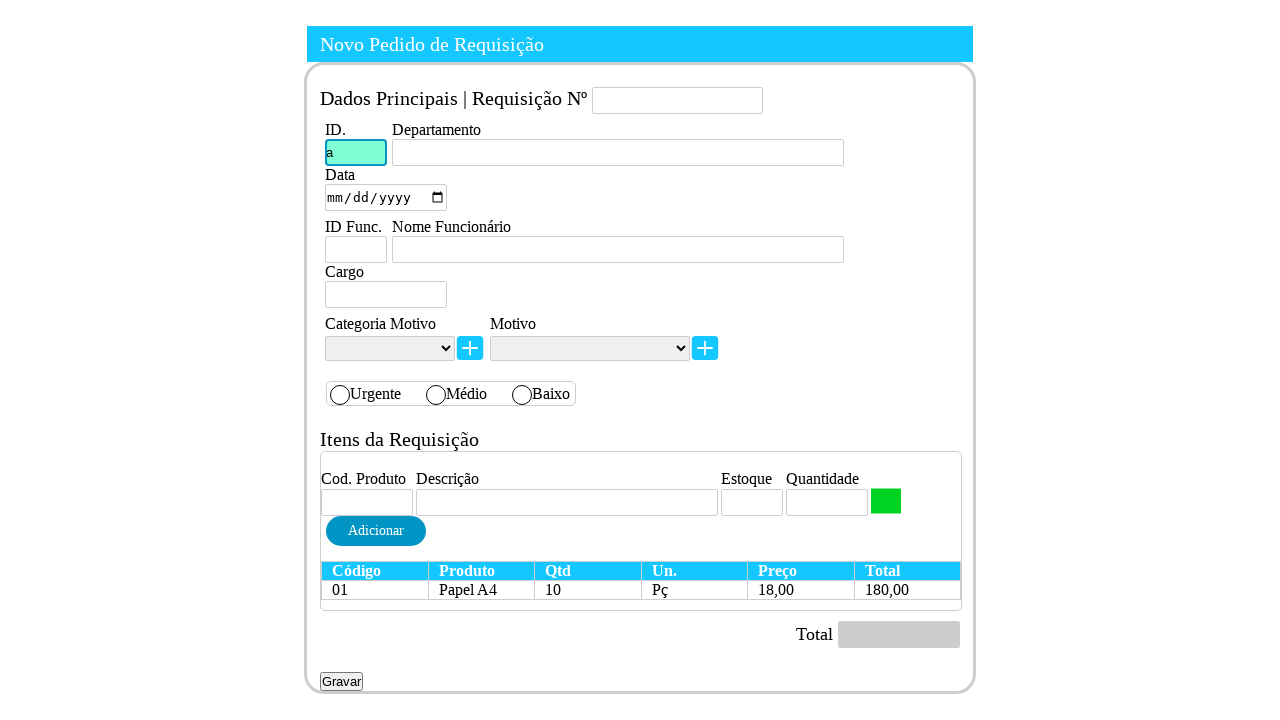

Entered numeric value '1' in department ID field on #idDepartamento
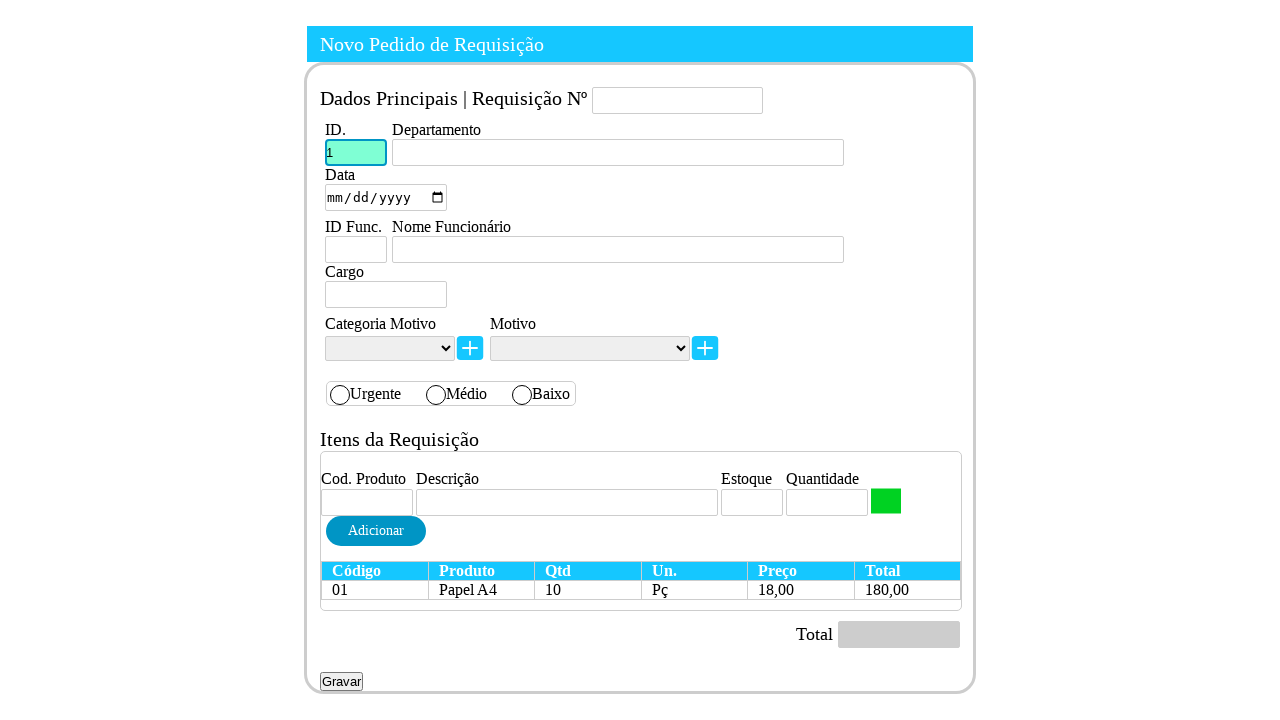

Verified that department ID field value is not empty
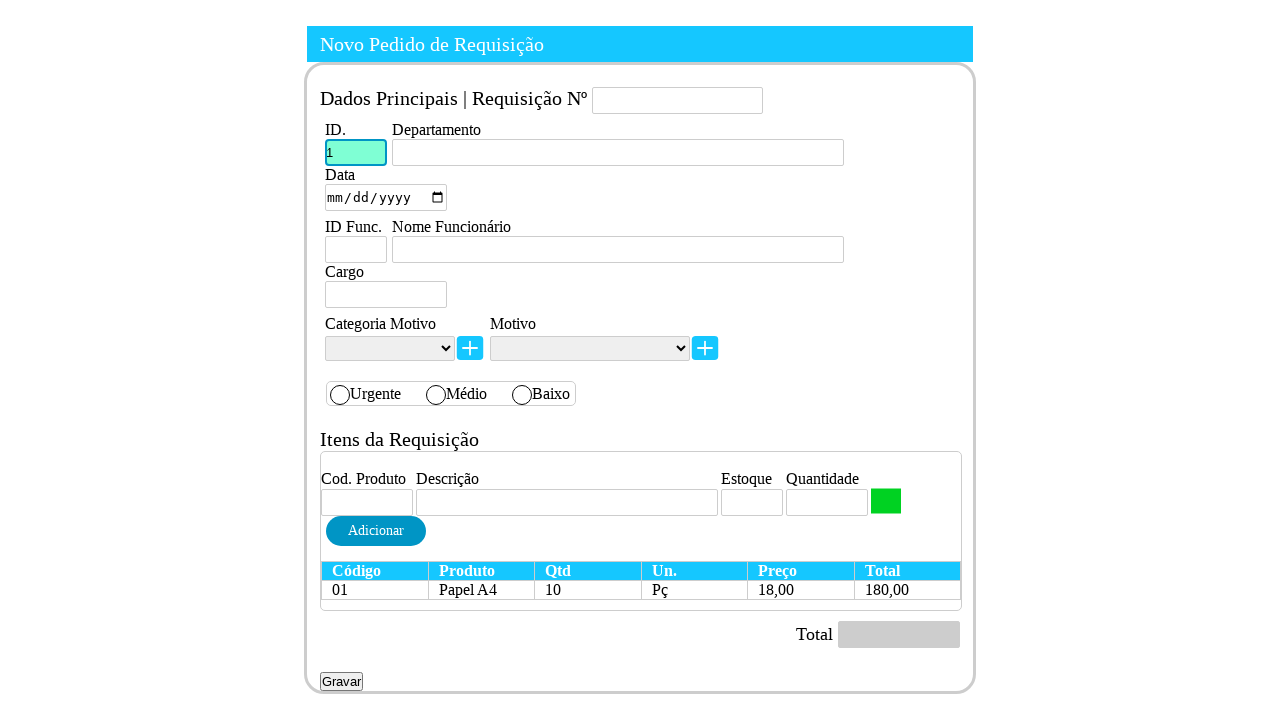

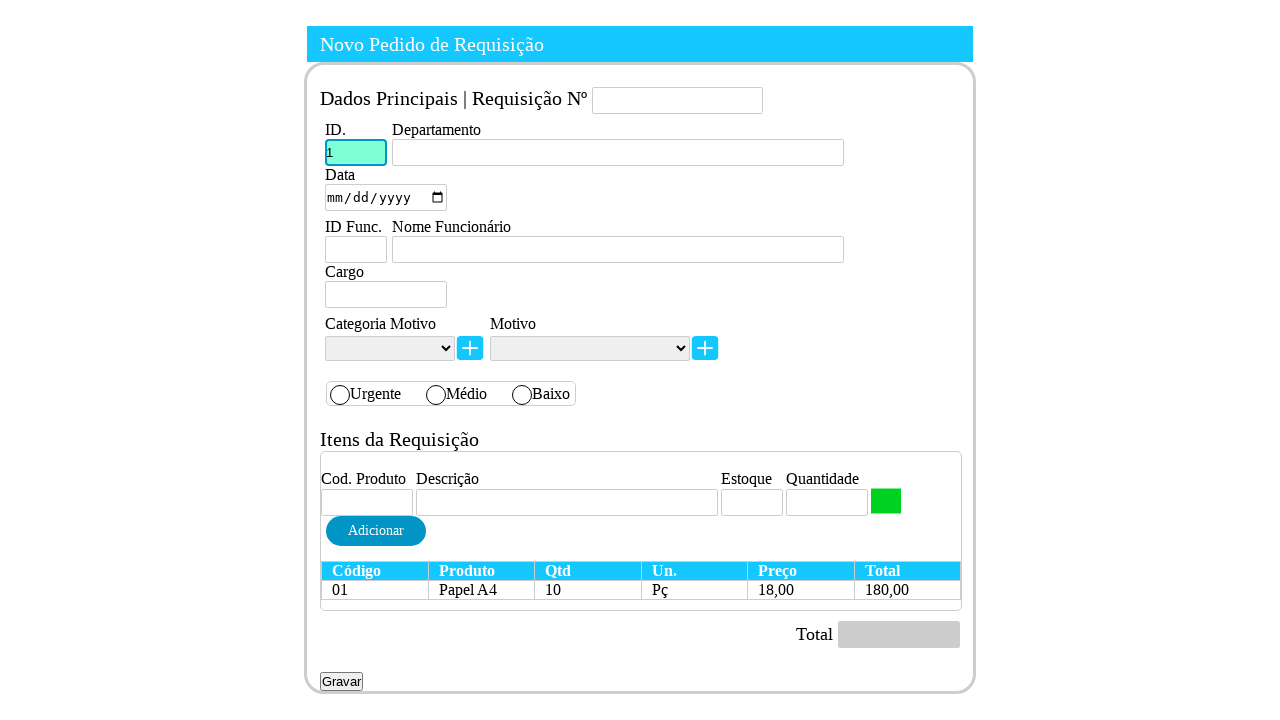